Tests adding a single element by clicking the Add Element button and verifying the new element appears

Starting URL: https://the-internet.herokuapp.com/add_remove_elements/

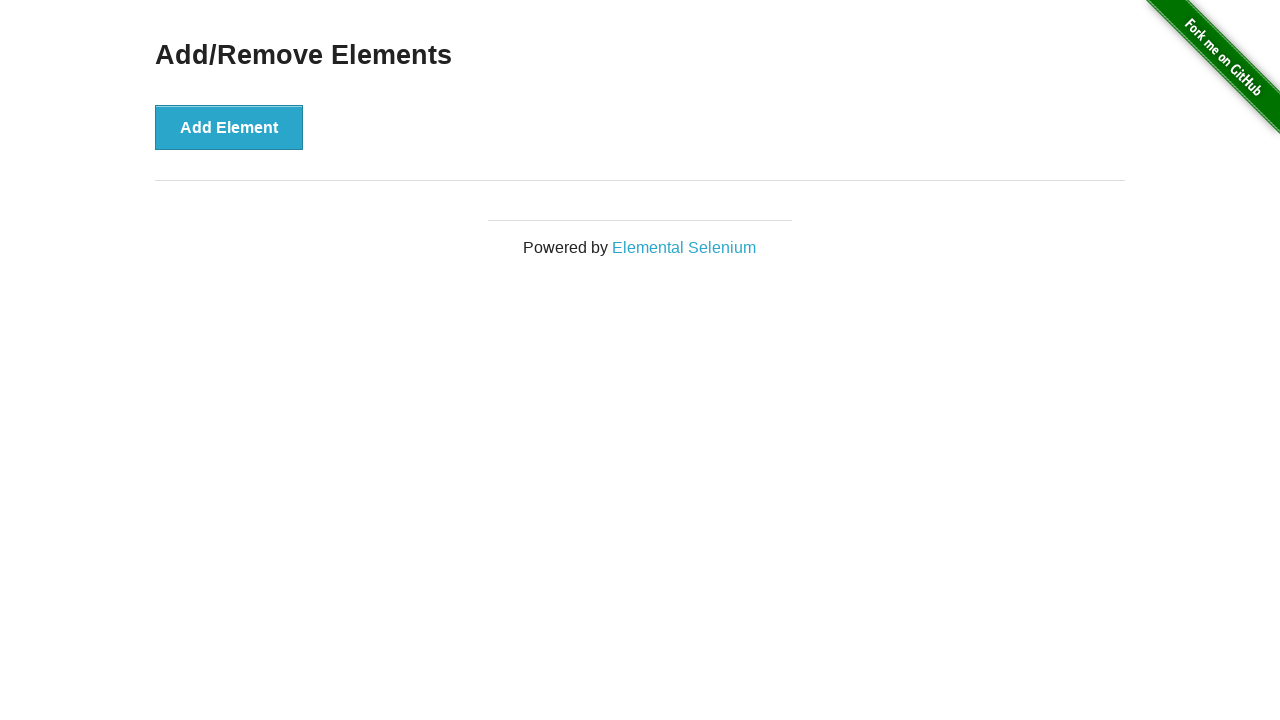

Clicked the Add Element button at (229, 127) on button[onclick='addElement()']
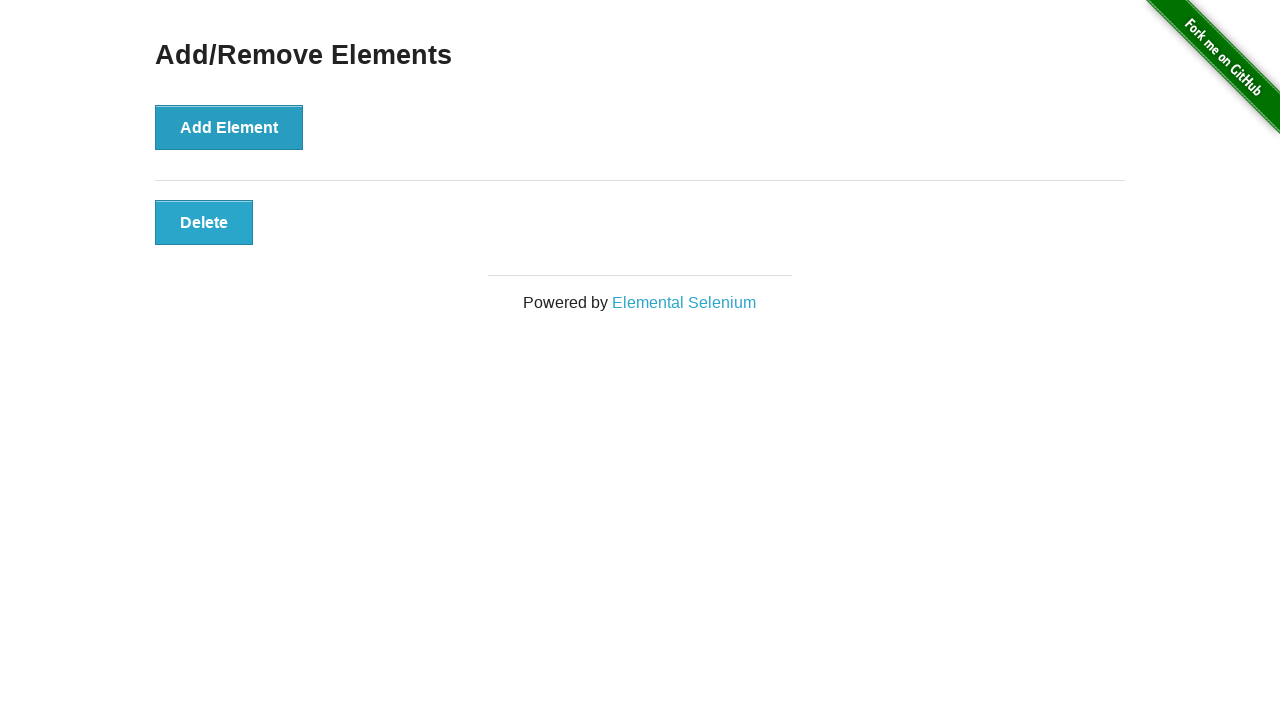

New element appeared and is visible
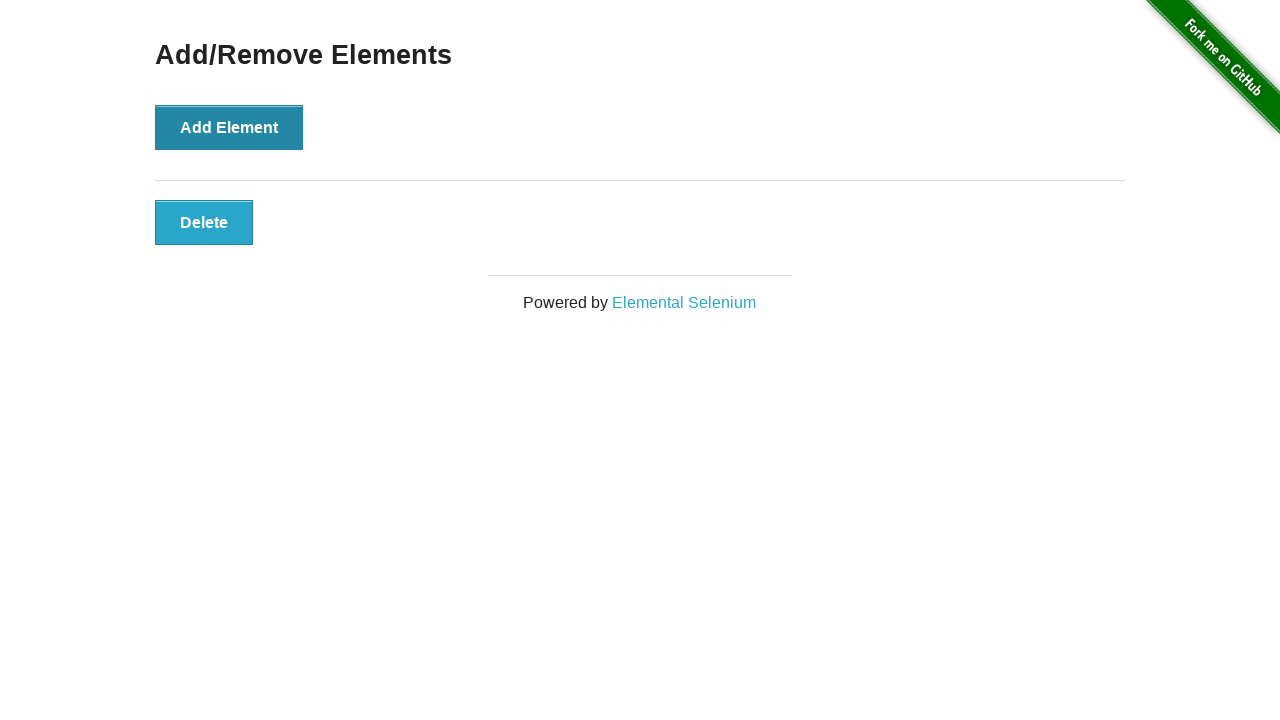

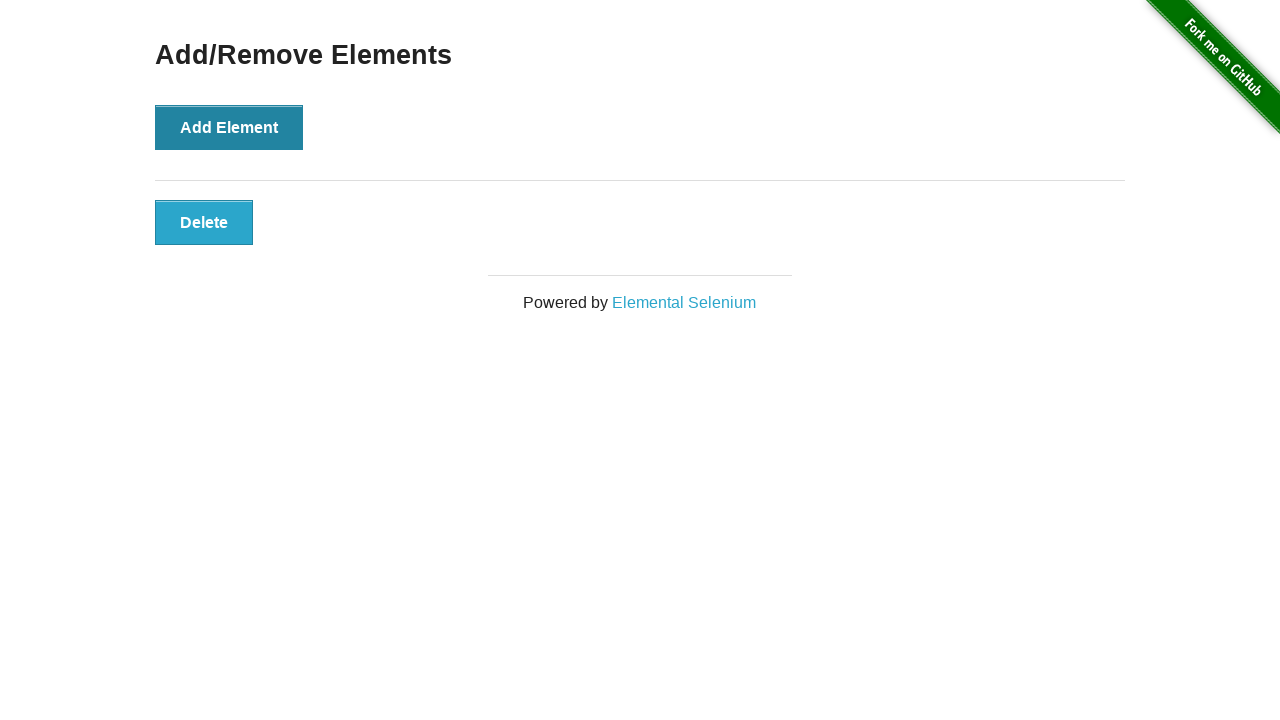